Tests the jQuery UI resizable component by dragging the resize handle to expand the element's dimensions by 400 pixels horizontally and 200 pixels vertically.

Starting URL: http://jqueryui.com/resources/demos/resizable/default.html

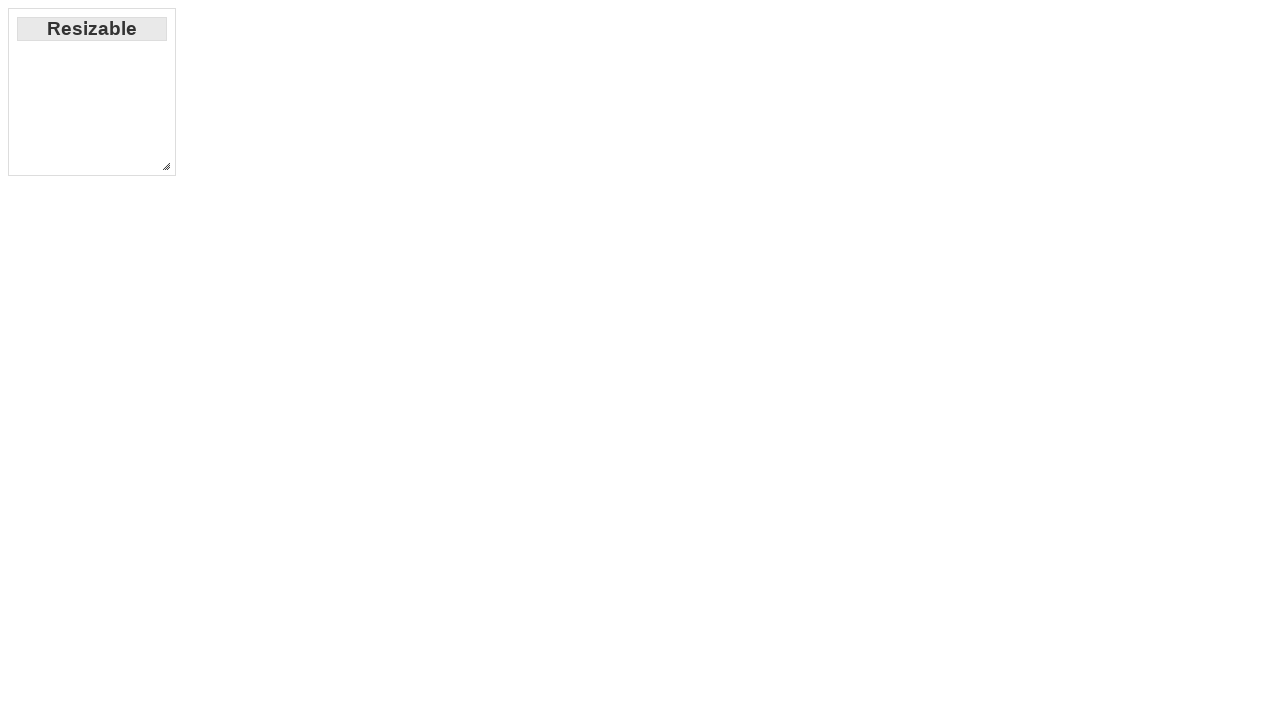

Located the resize handle (southeast corner) of the resizable element
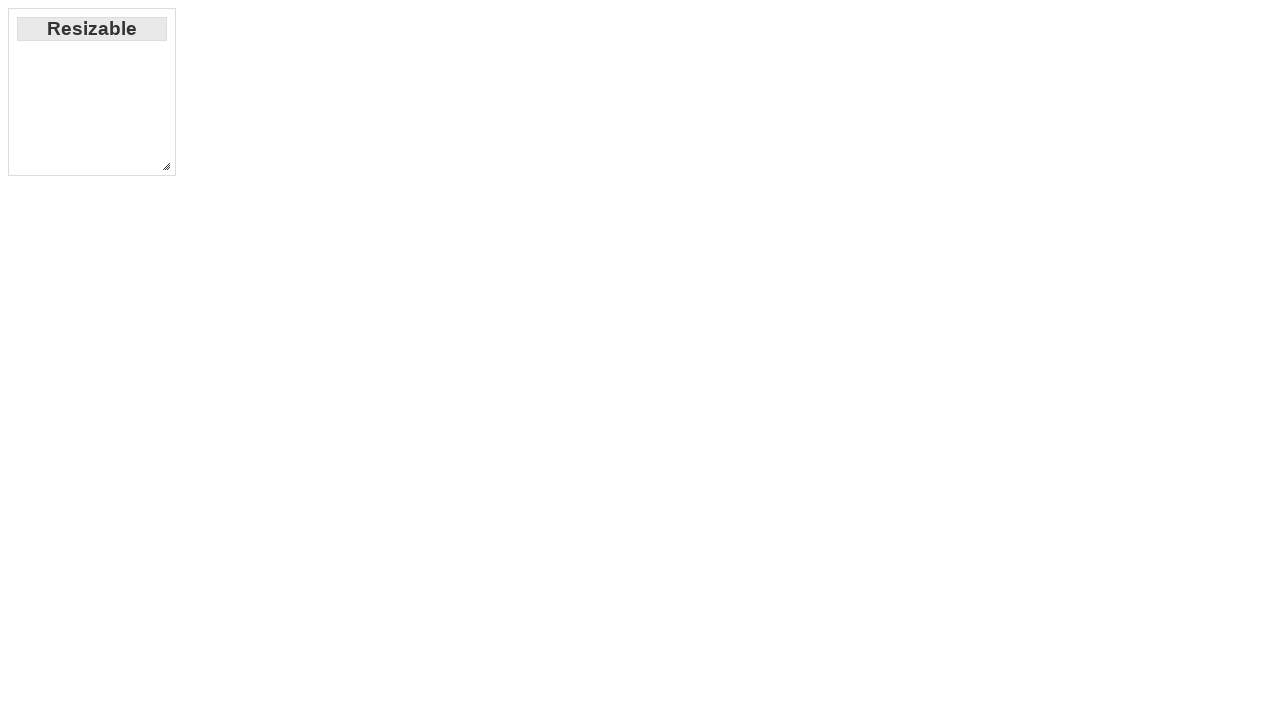

Retrieved bounding box coordinates of the resize handle
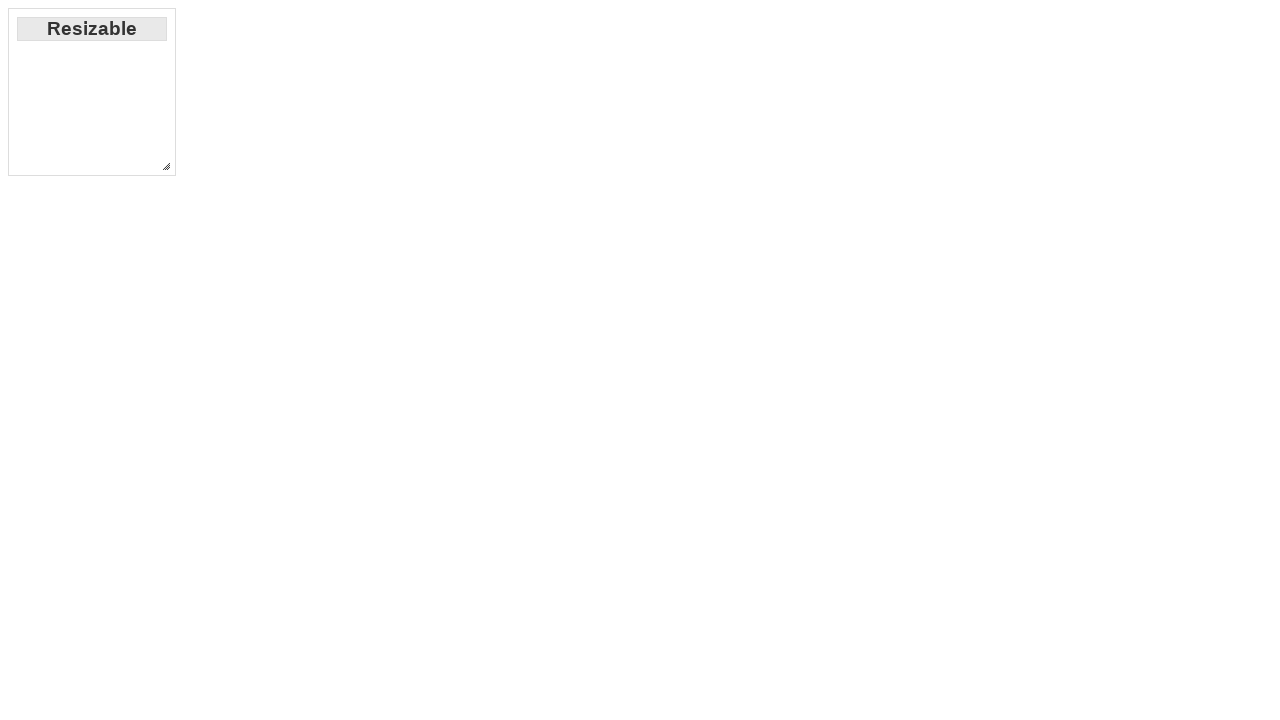

Moved mouse to the center of the resize handle at (166, 166)
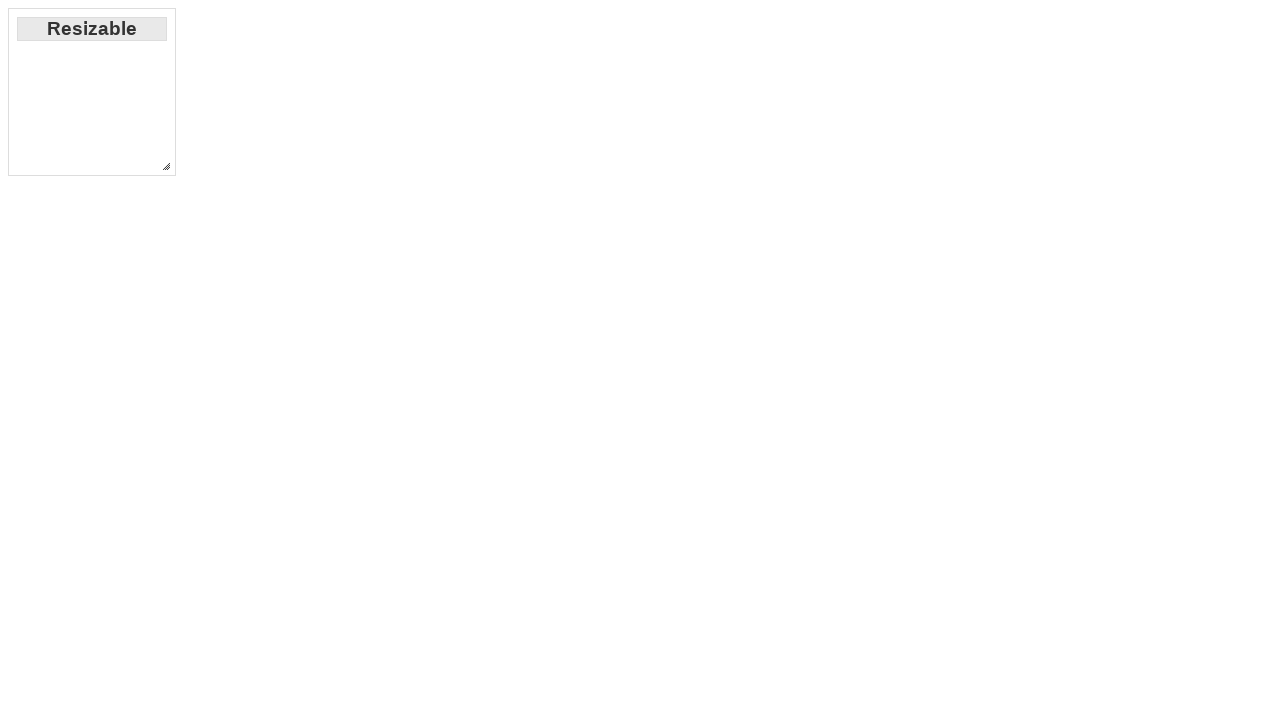

Pressed mouse button down on the resize handle at (166, 166)
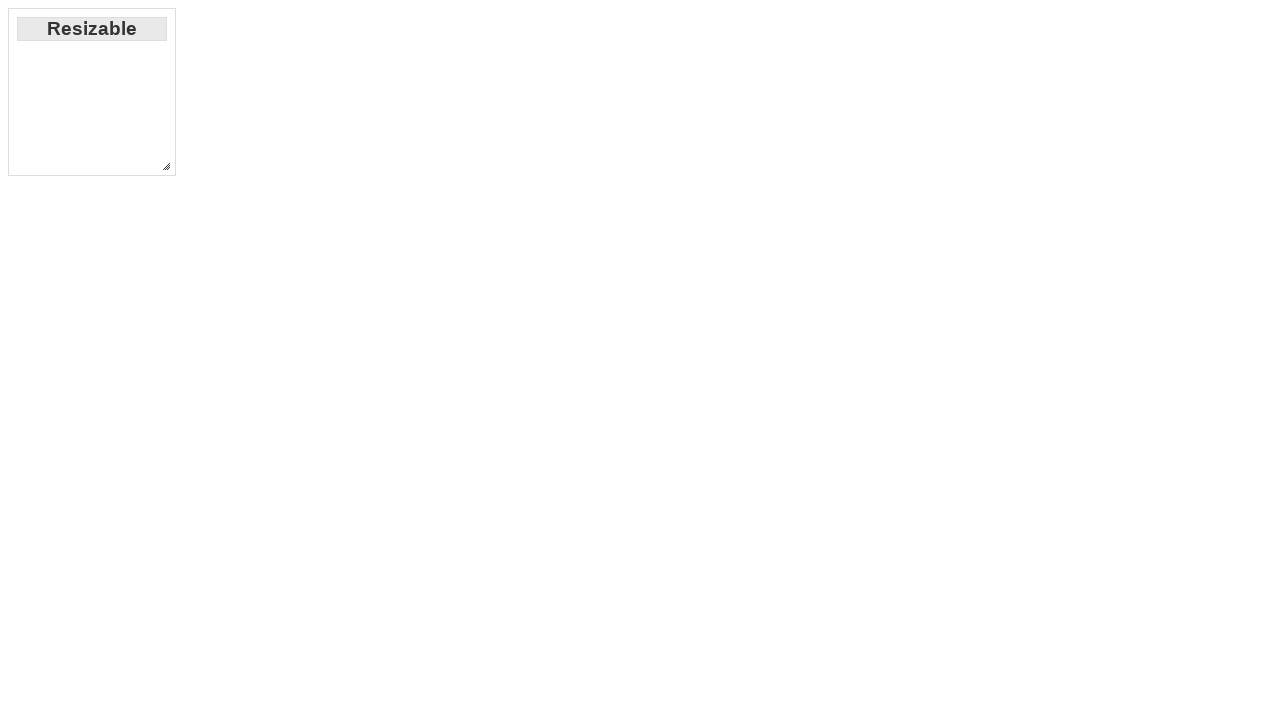

Dragged resize handle 400 pixels right and 200 pixels down at (566, 366)
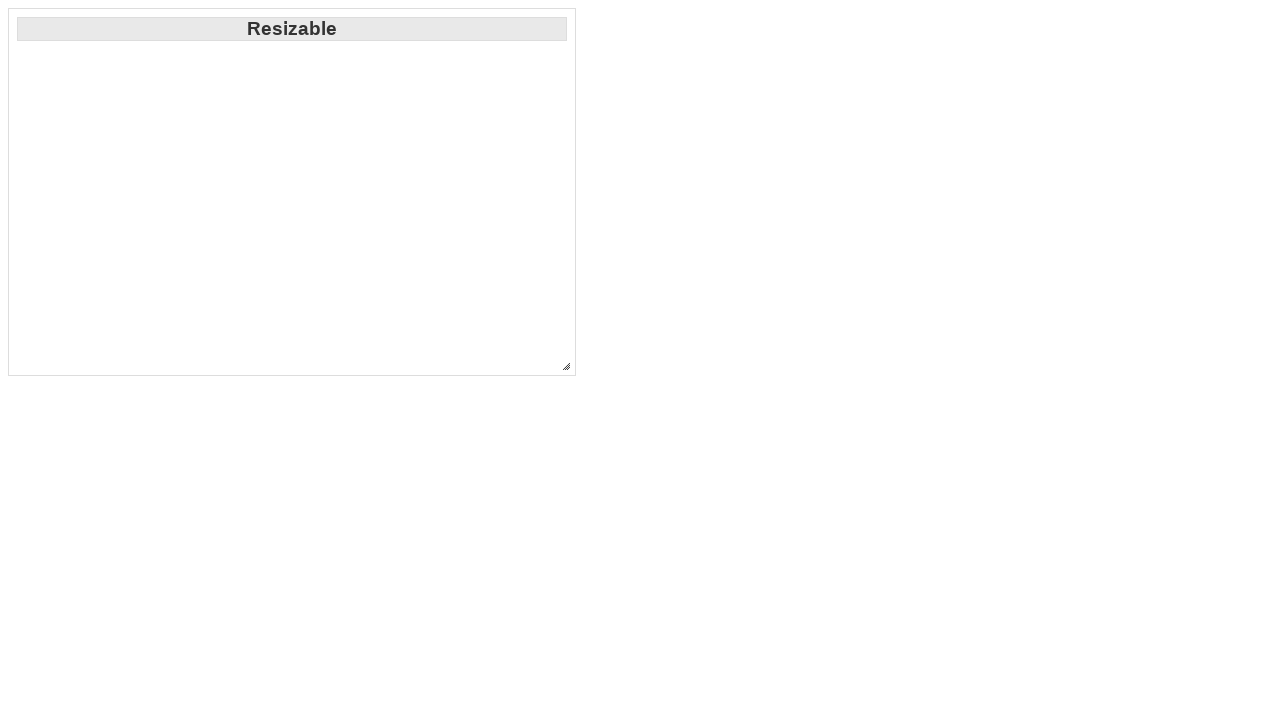

Released mouse button to complete the resize operation at (566, 366)
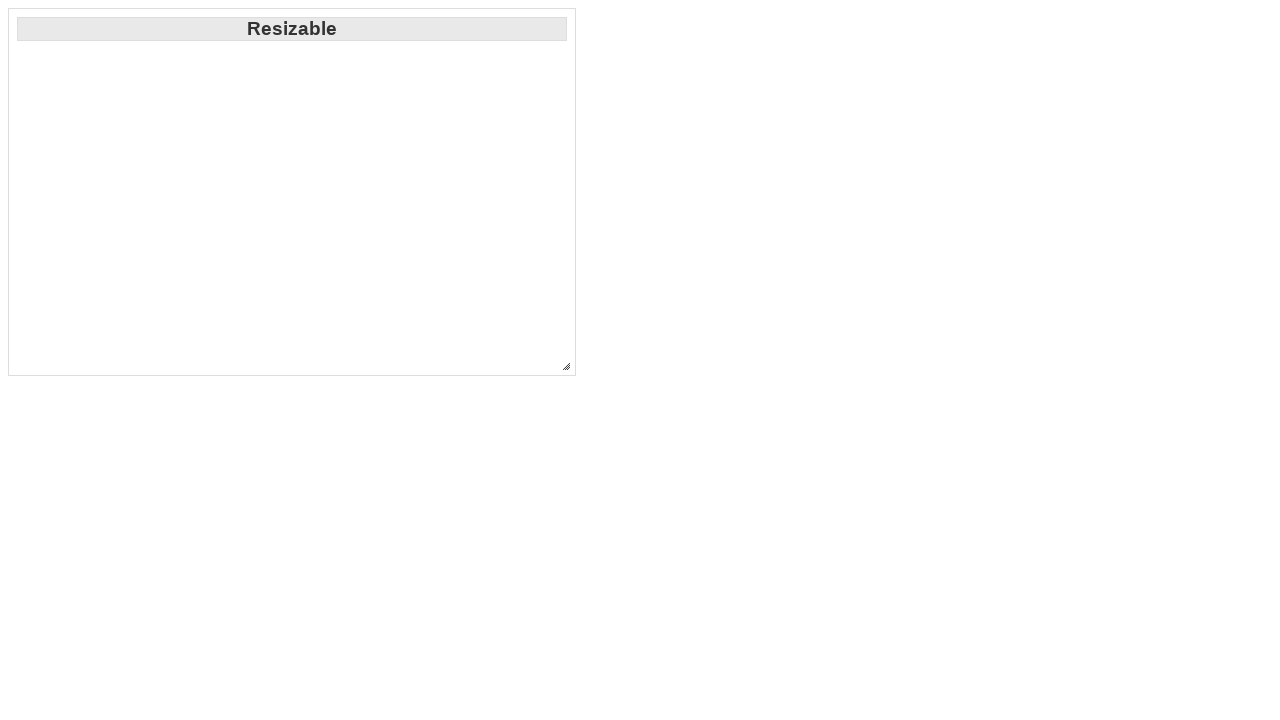

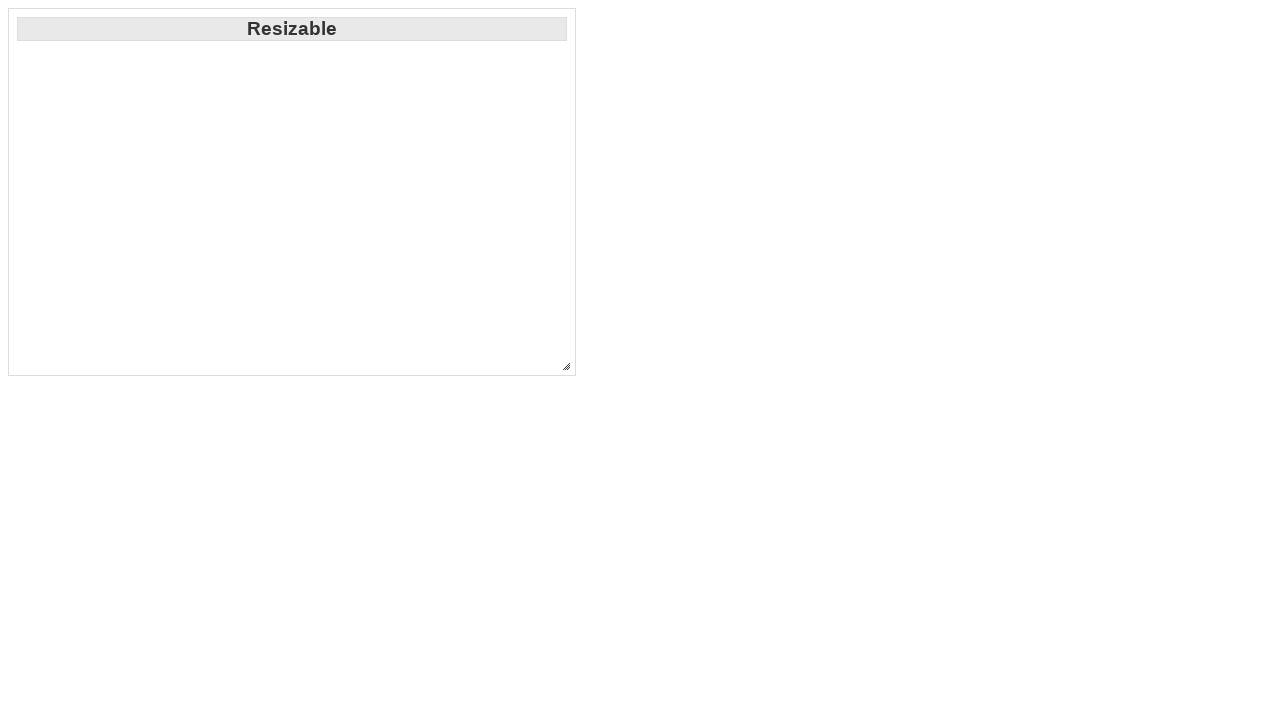